Tests disappearing elements page by clicking on About link and verifying it disappears from the page

Starting URL: http://the-internet.herokuapp.com/

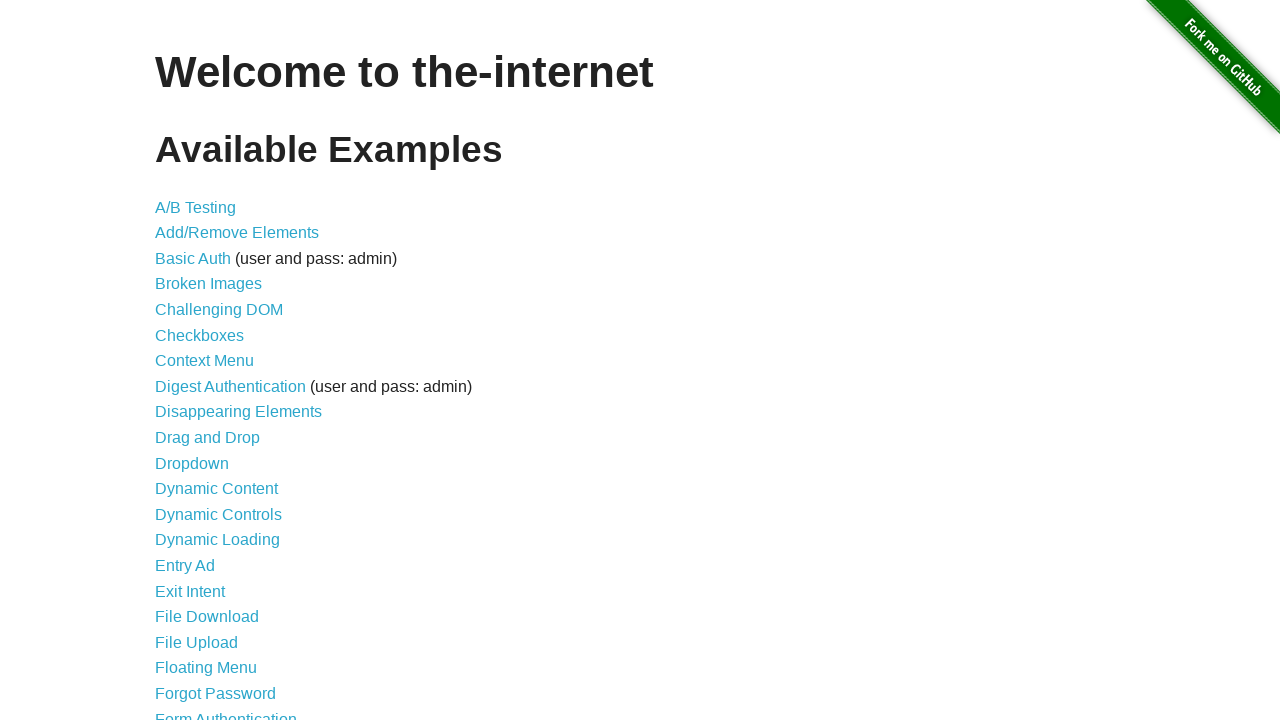

Clicked on Disappearing Elements link at (238, 412) on text=Disappearing Elements
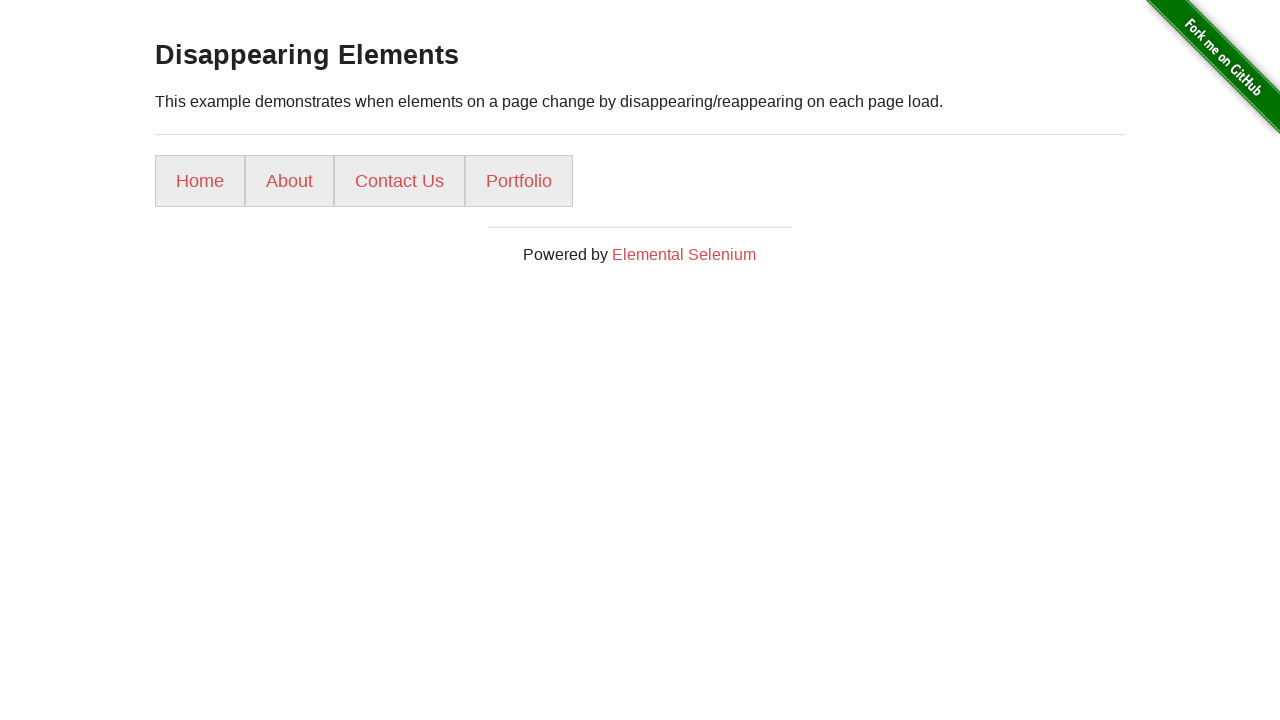

Navigated to disappearing elements page
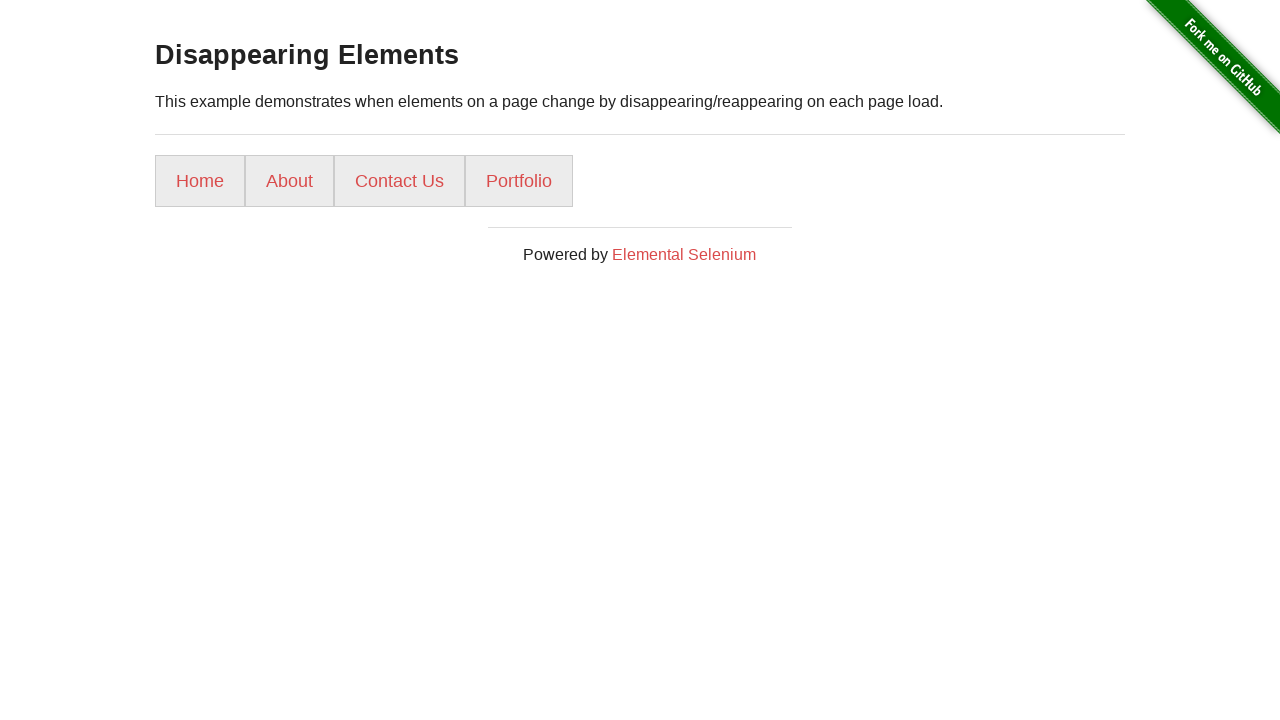

About link appeared on page
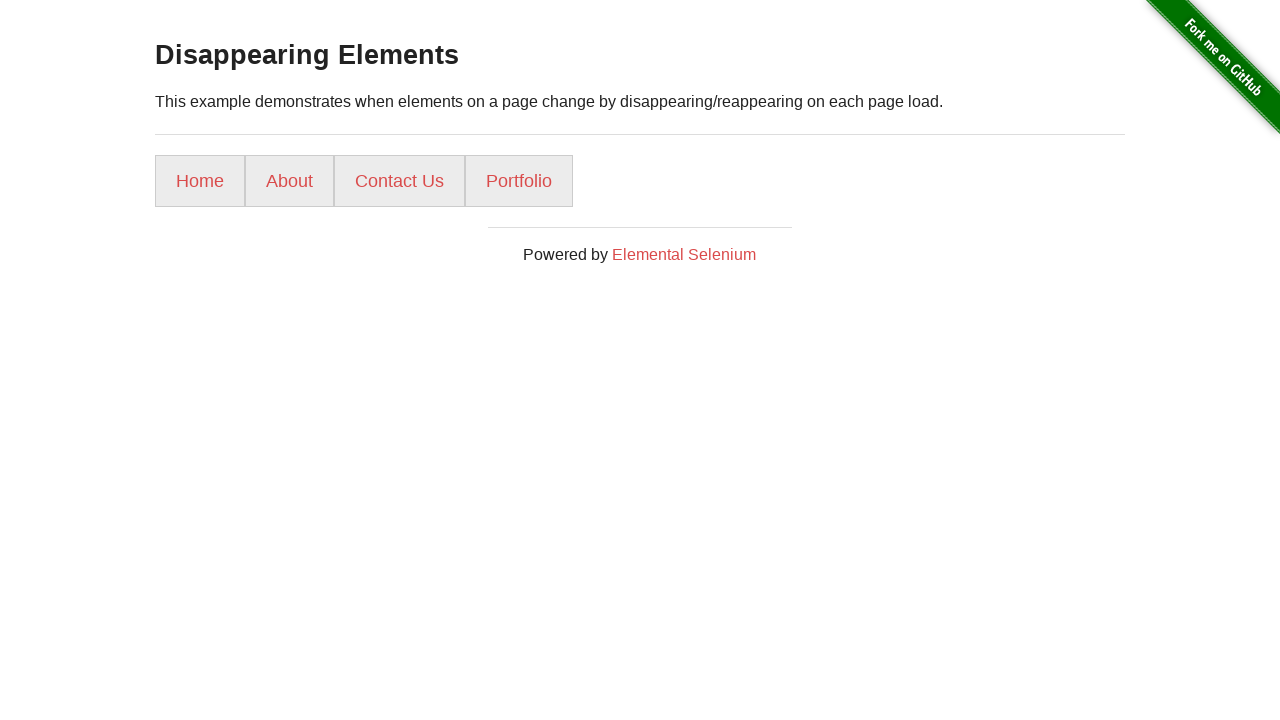

Clicked on About link at (290, 181) on text=About
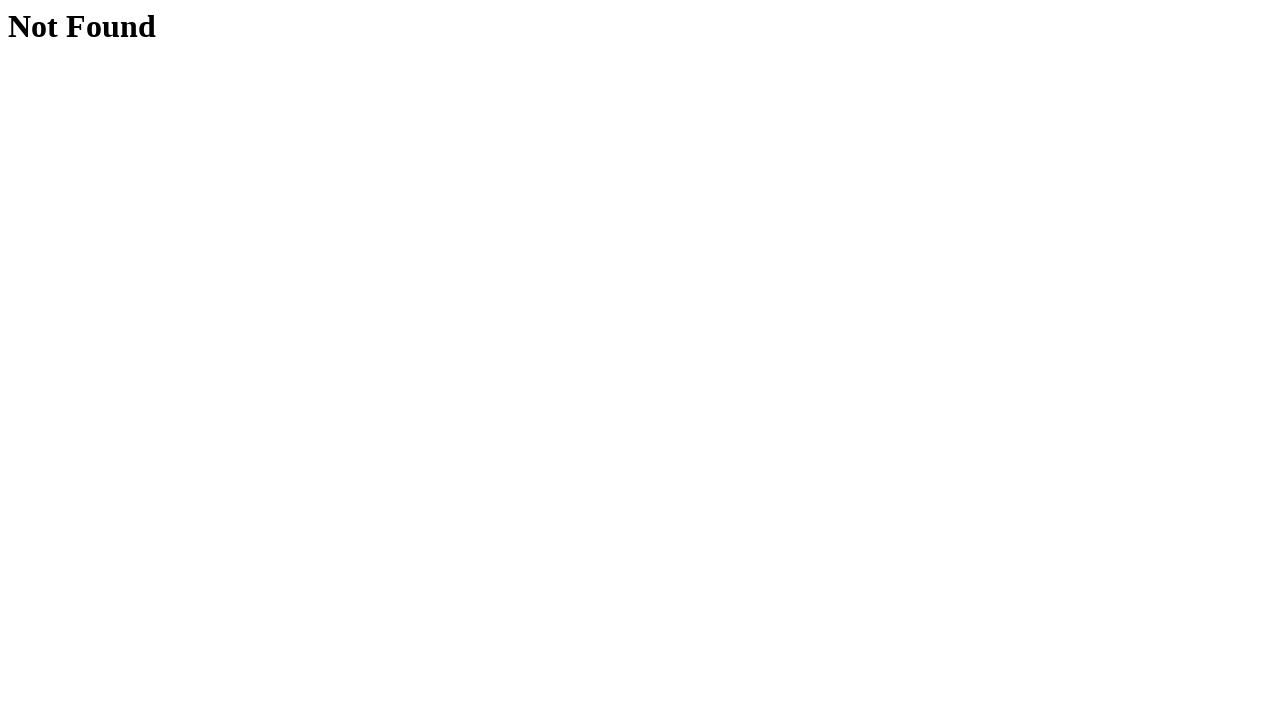

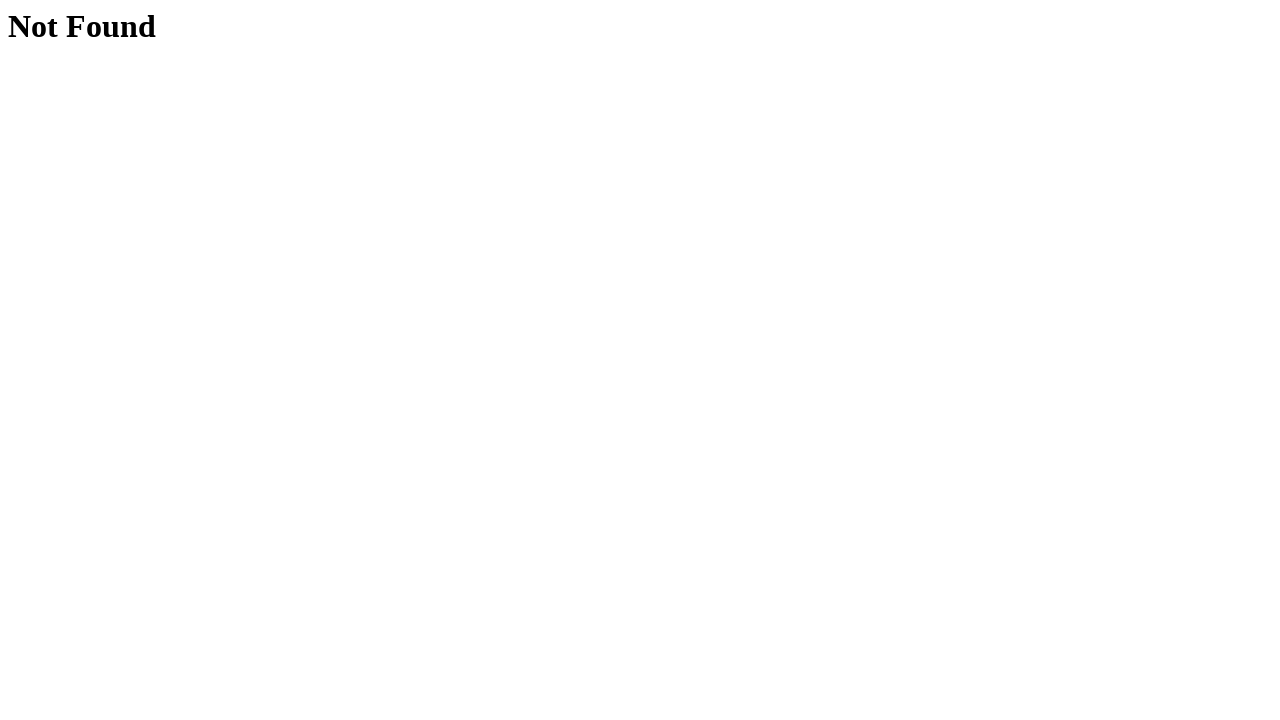